Tests date picker functionality by opening the picker and selecting a specific date.

Starting URL: https://testautomationpractice.blogspot.com/

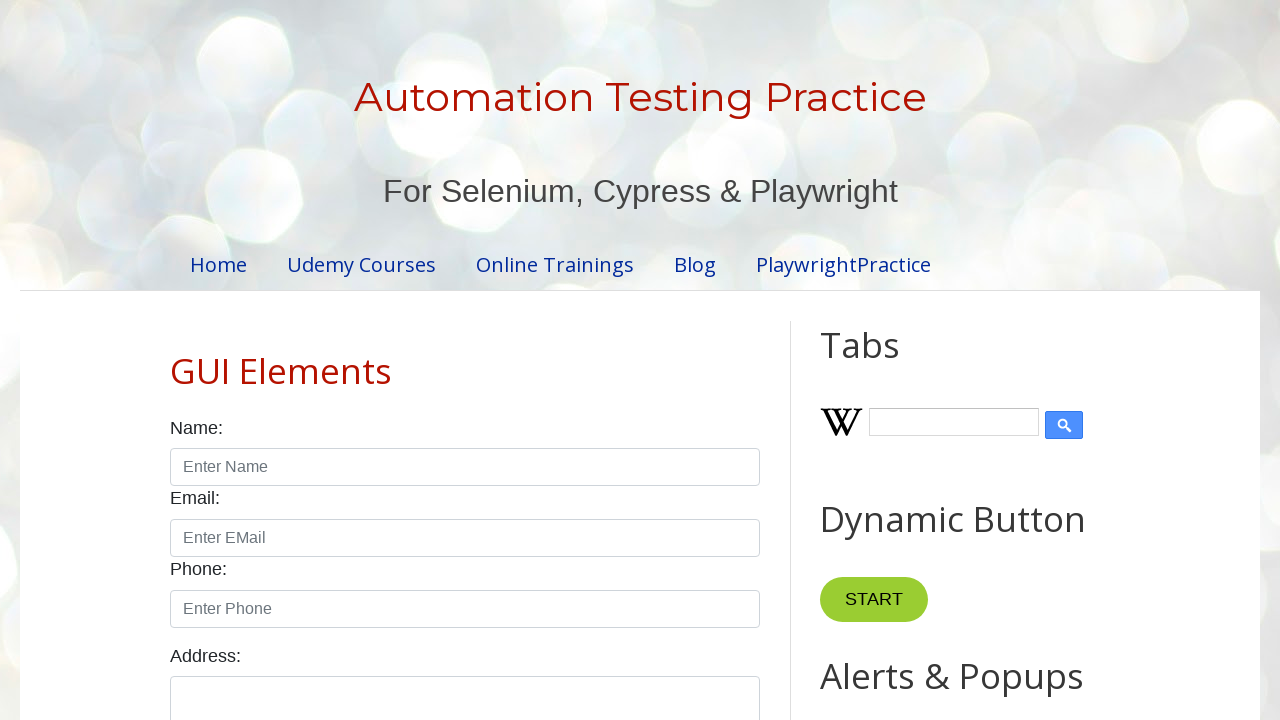

Filled datepicker input field with date 01/15/2024 on //input[@id='datepicker']
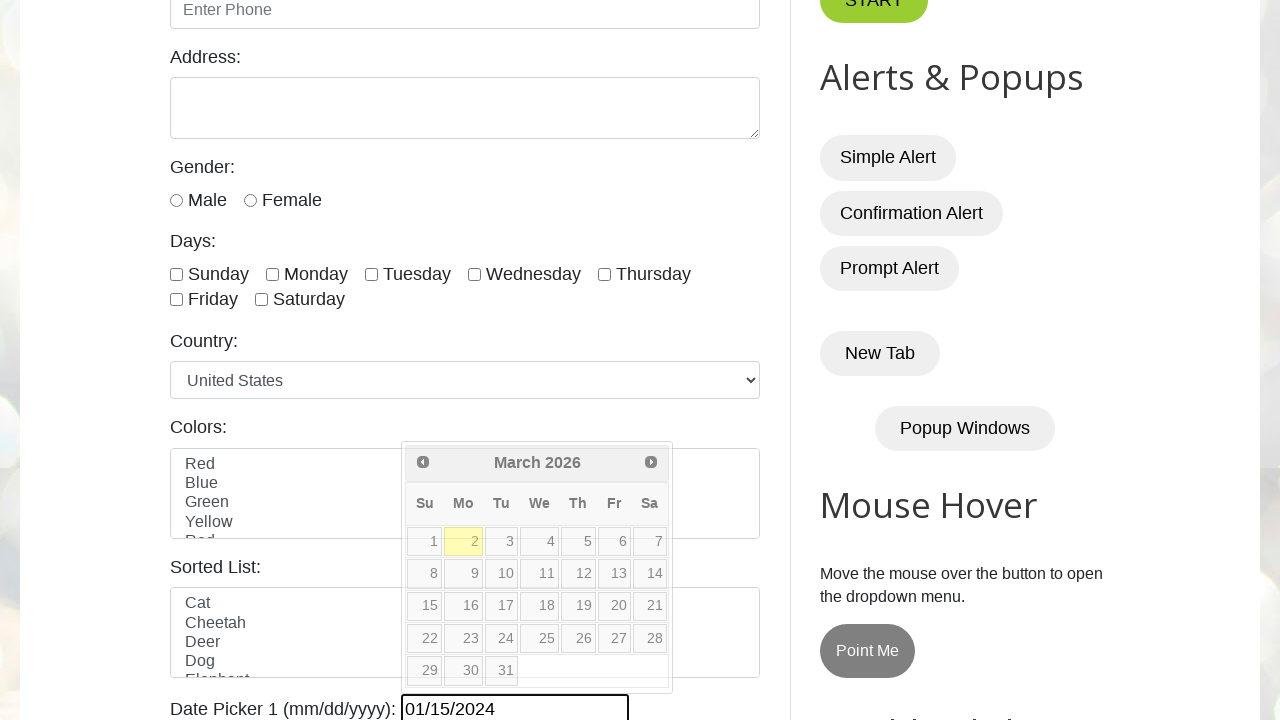

Clicked datepicker input to open date picker at (515, 705) on xpath=//input[@id='datepicker']
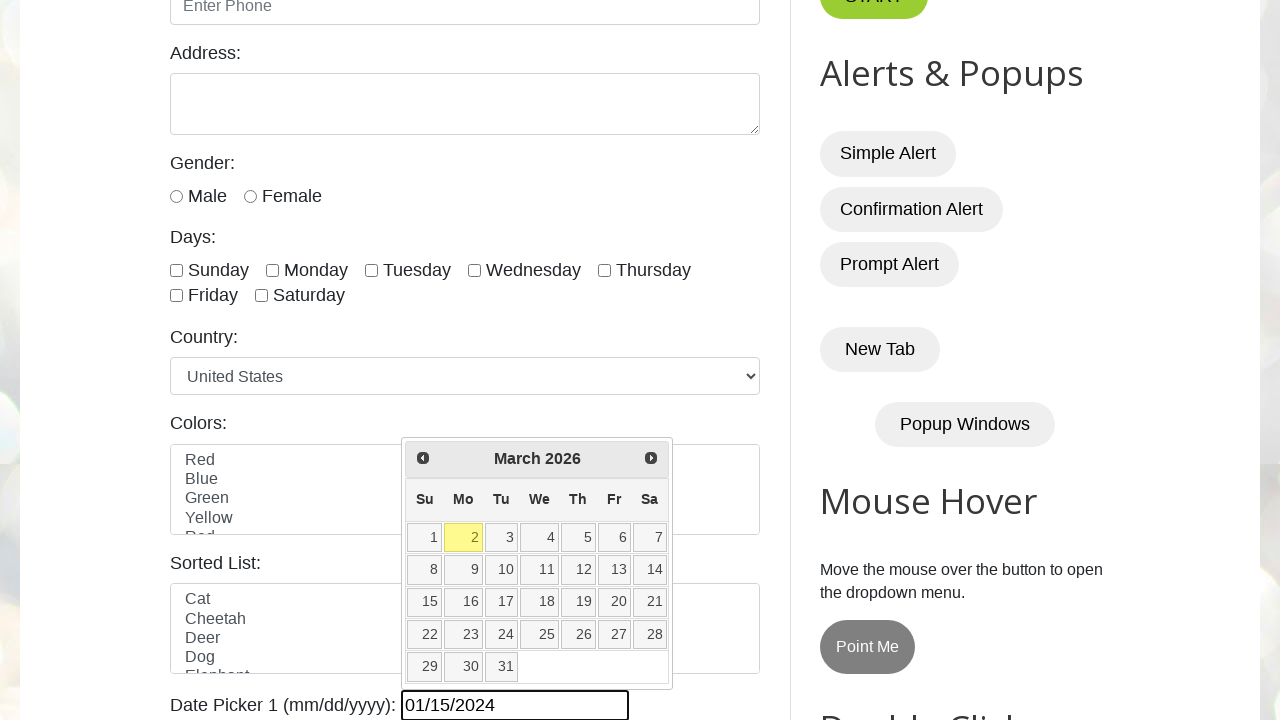

Selected date 15 from the date picker at (425, 602) on xpath=//a[@class='ui-state-default'][text()='15']
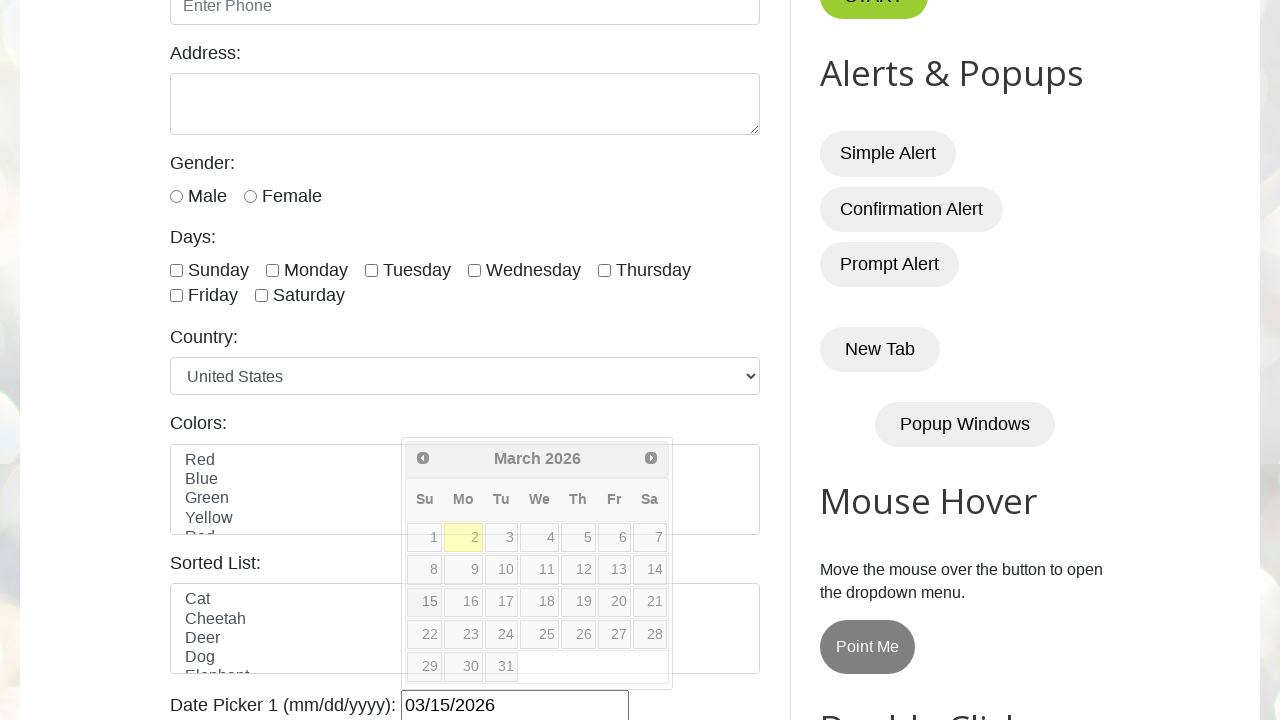

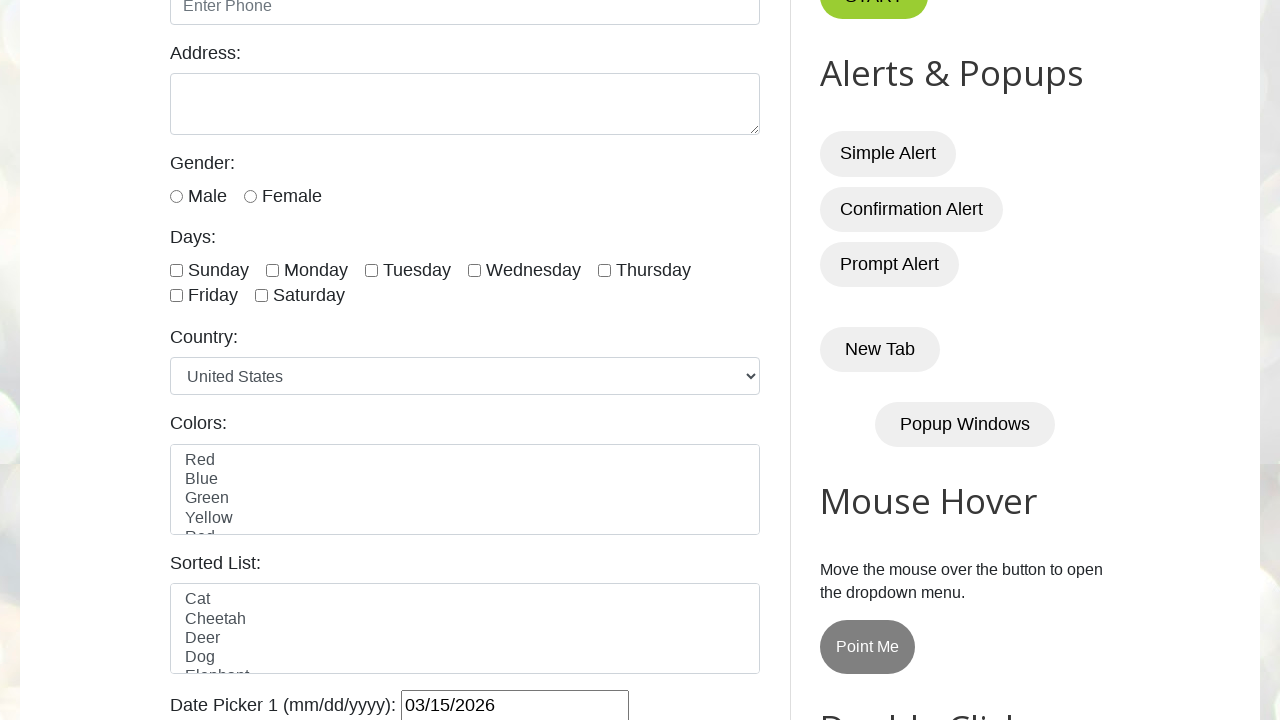